Scrolls to a table on the page and verifies that the table and its rows are present

Starting URL: https://www.rahulshettyacademy.com/AutomationPractice/

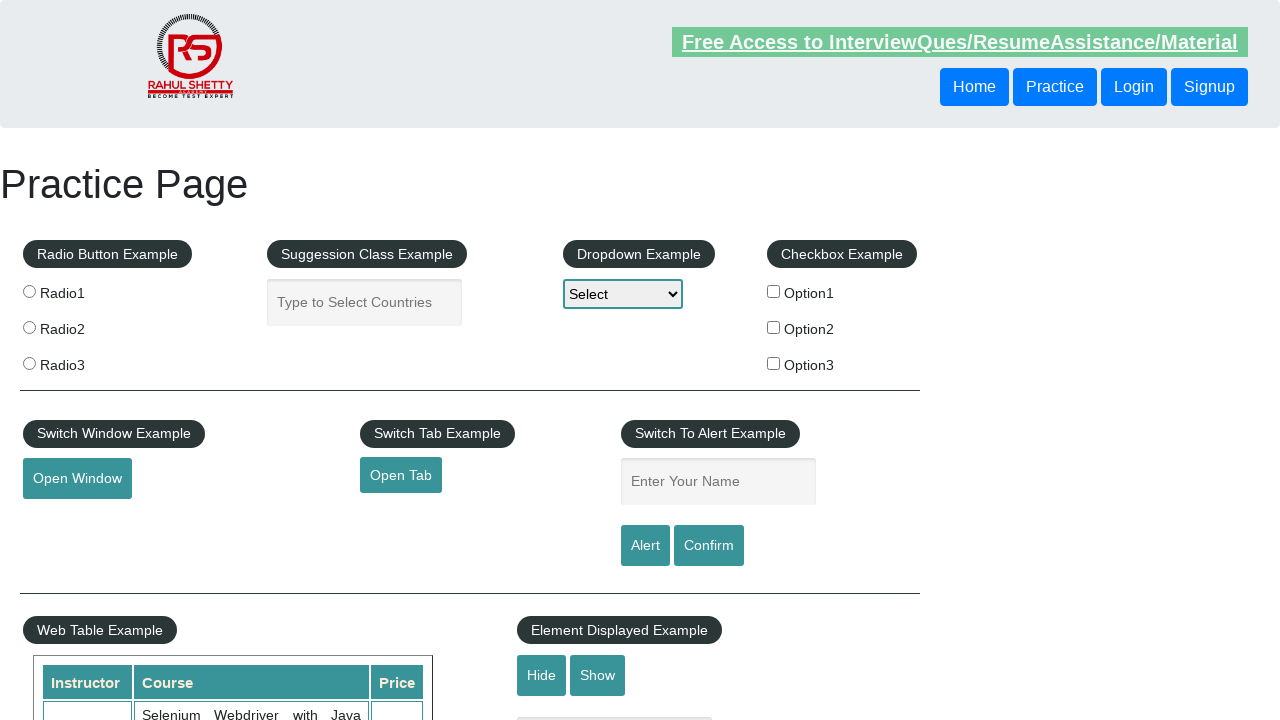

Scrolled down 700 pixels to view the table
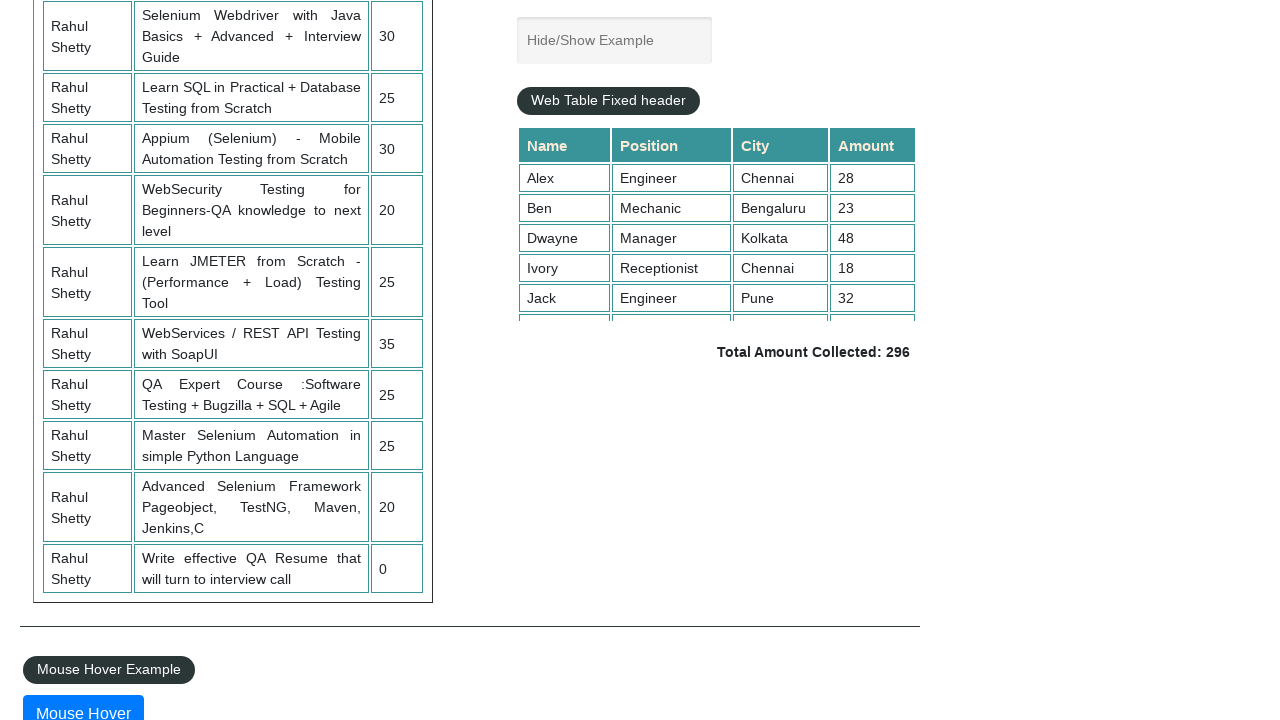

Table with class 'table-display' is present
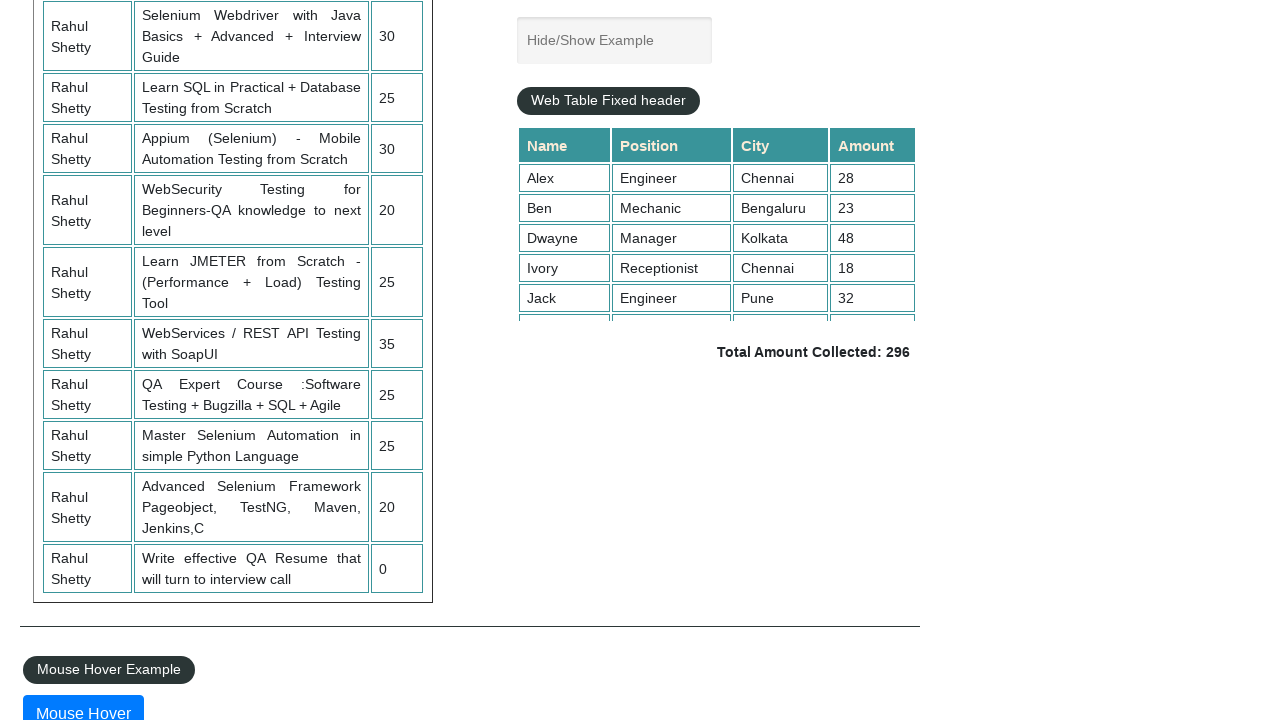

Table rows are present in the table
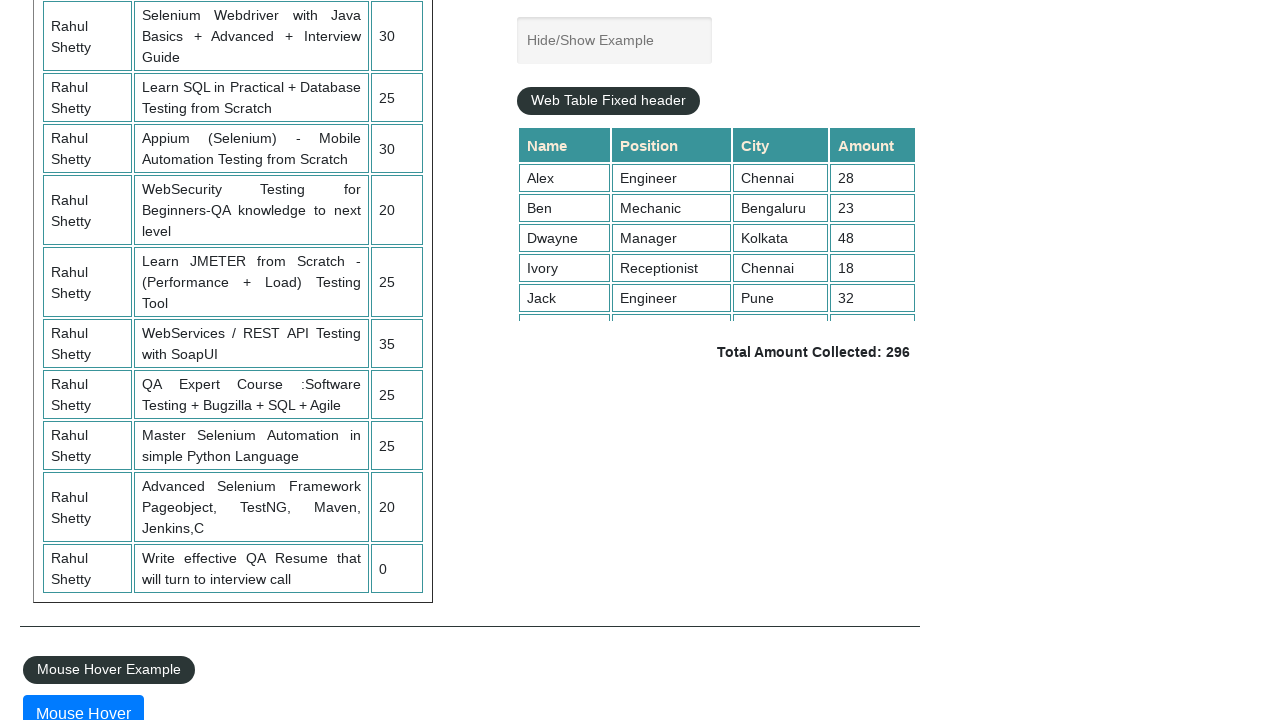

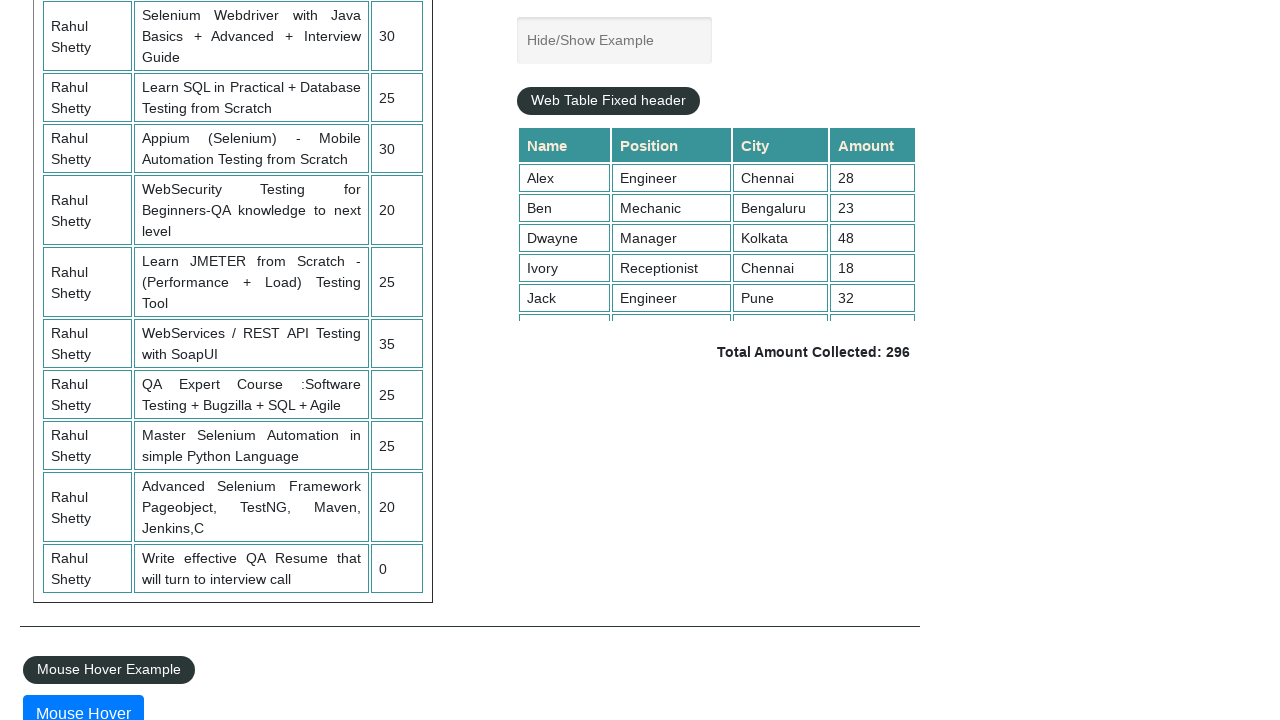